Tests hover functionality by hovering over the last (third) image element and verifying the h5 text within it becomes visible

Starting URL: http://the-internet.herokuapp.com/hovers

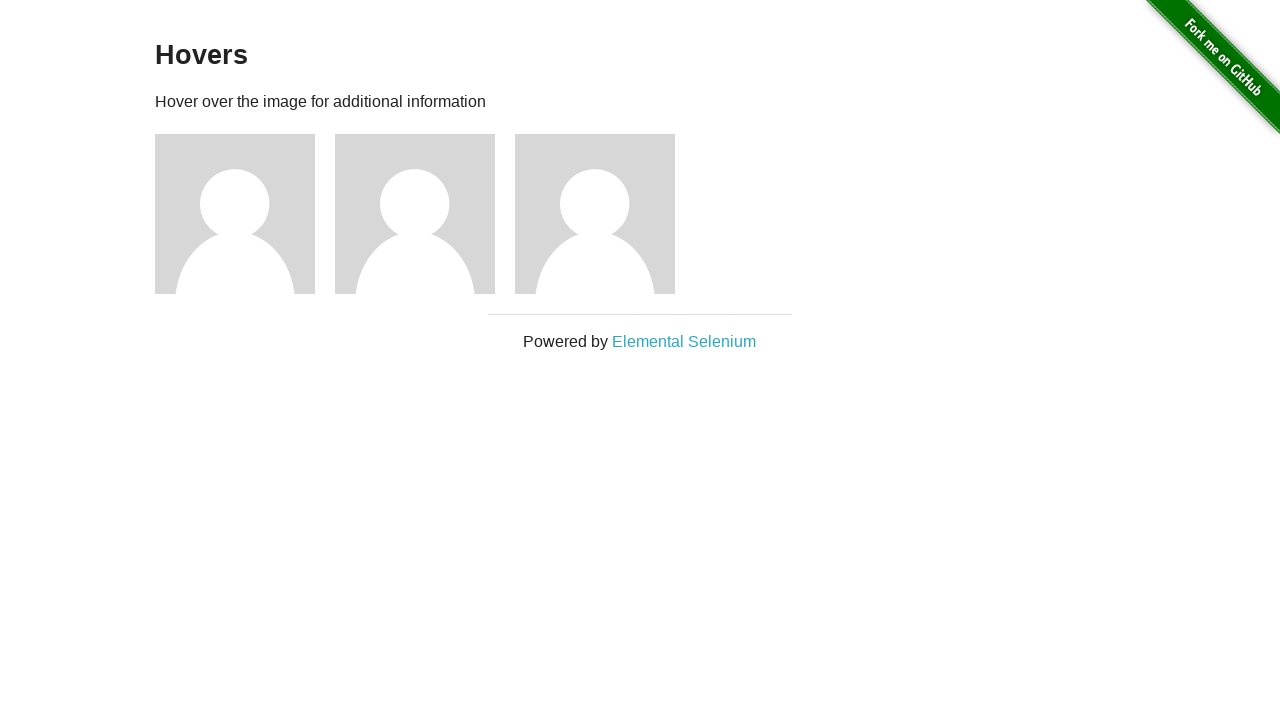

Hovered over the third (last) image element at (605, 214) on div.figure >> nth=2
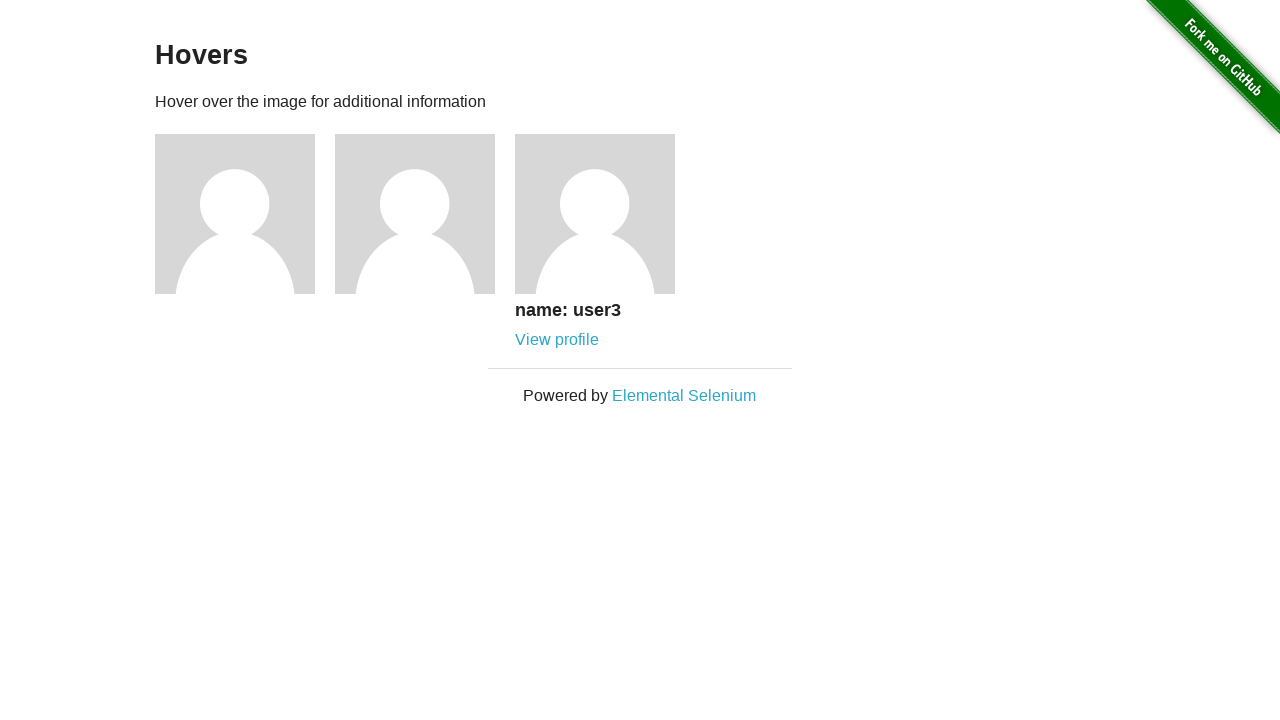

Verified h5 text within hovered element is visible
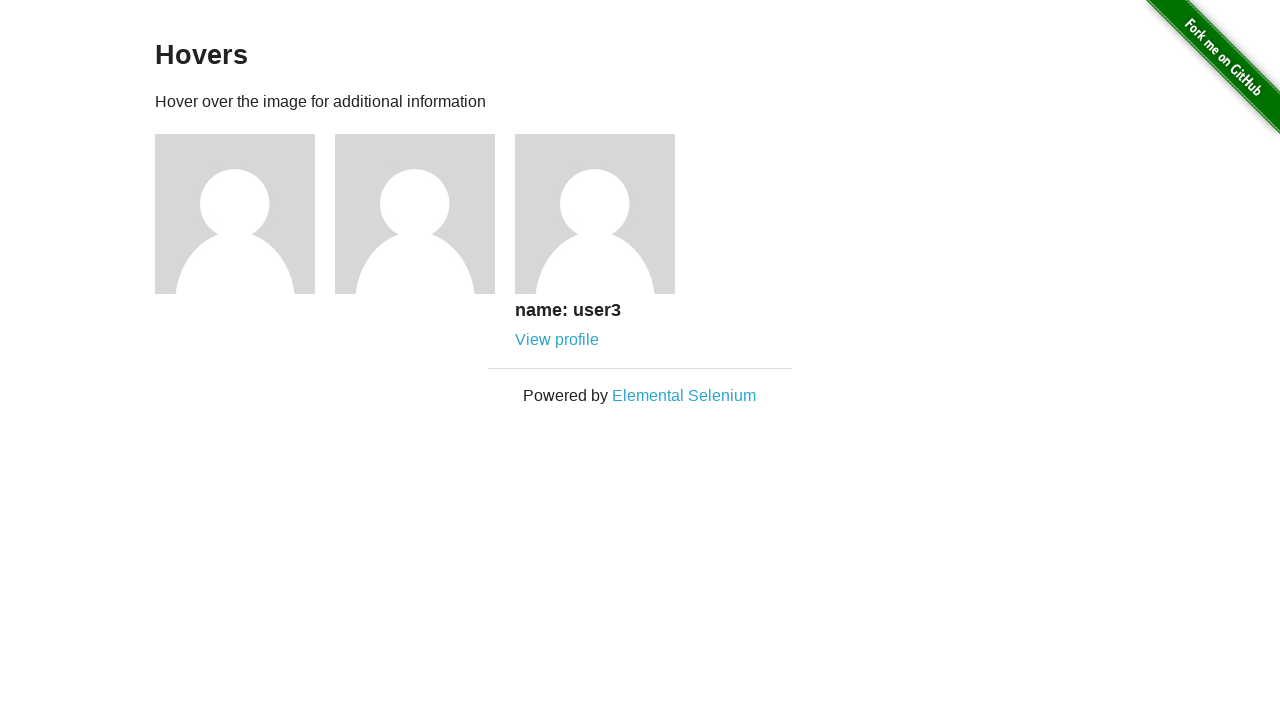

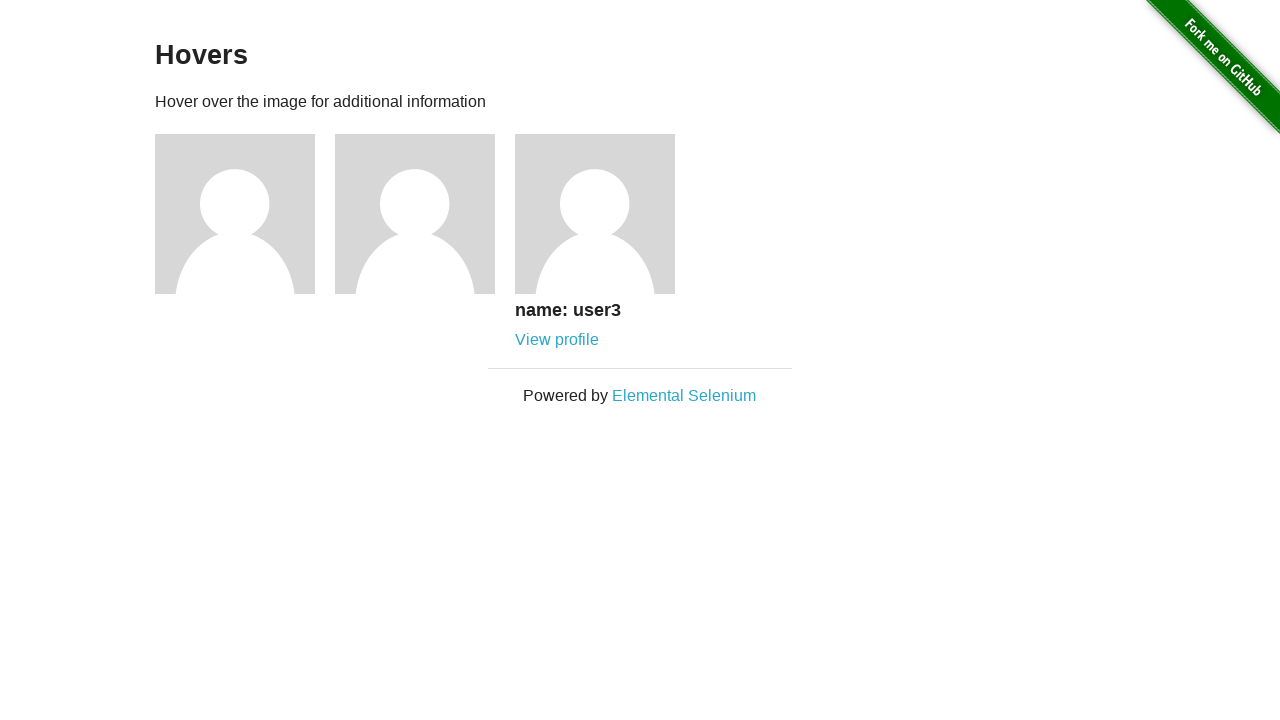